Tests PDF download functionality after QR code generation

Starting URL: https://asifarefinbonny.github.io/QuickDial/

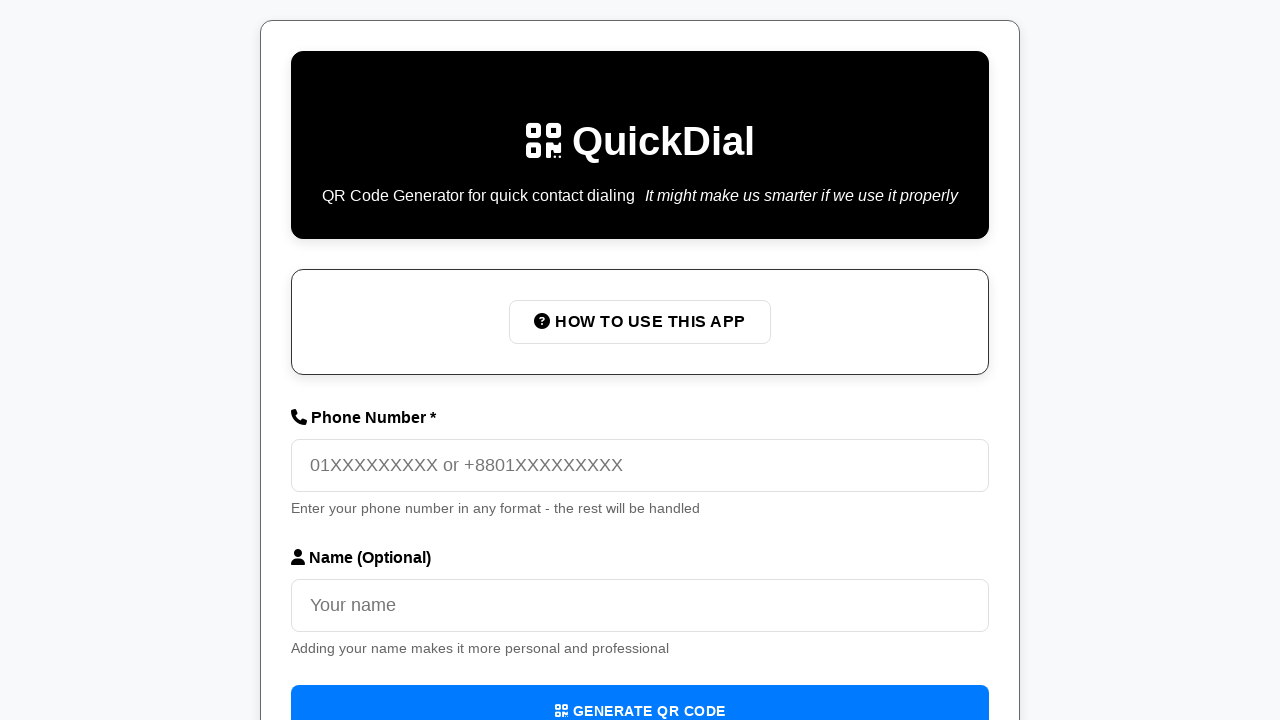

Filled phone number field with '01712345678' on input[placeholder='01XXXXXXXXX or +8801XXXXXXXXX']
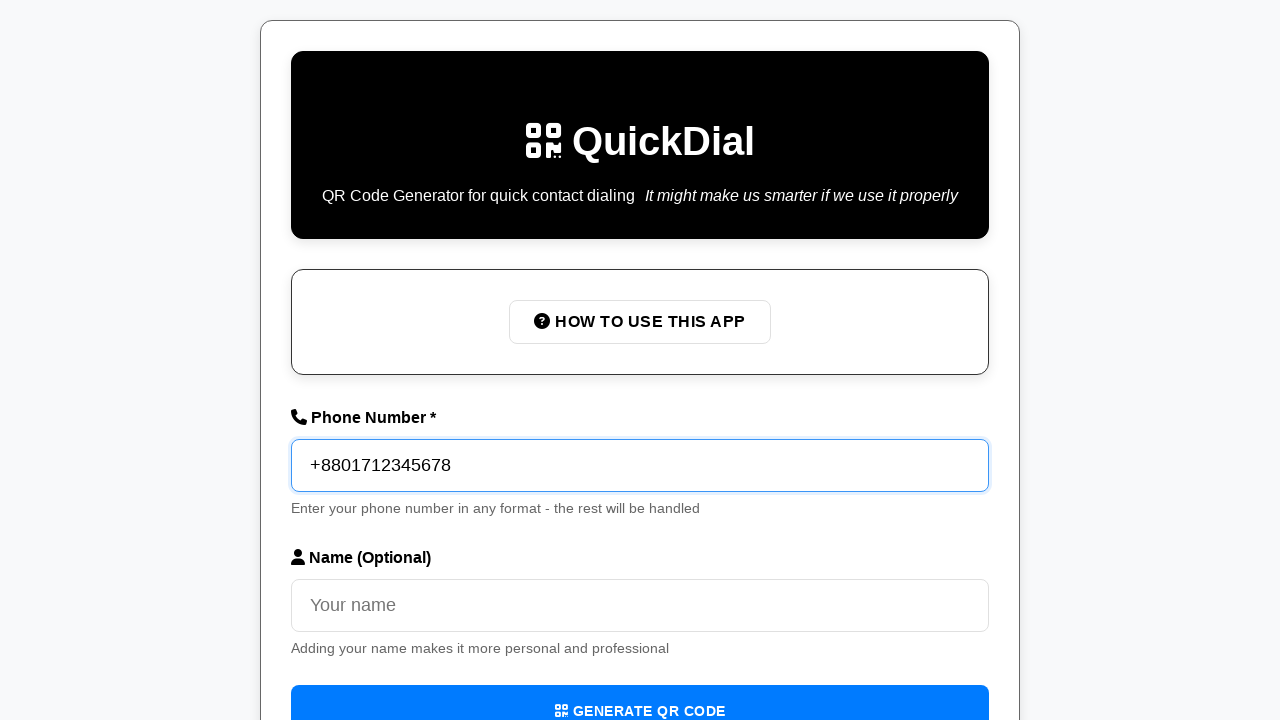

Clicked 'Generate QR Code' button at (640, 694) on internal:role=button[name="Generate QR Code"i]
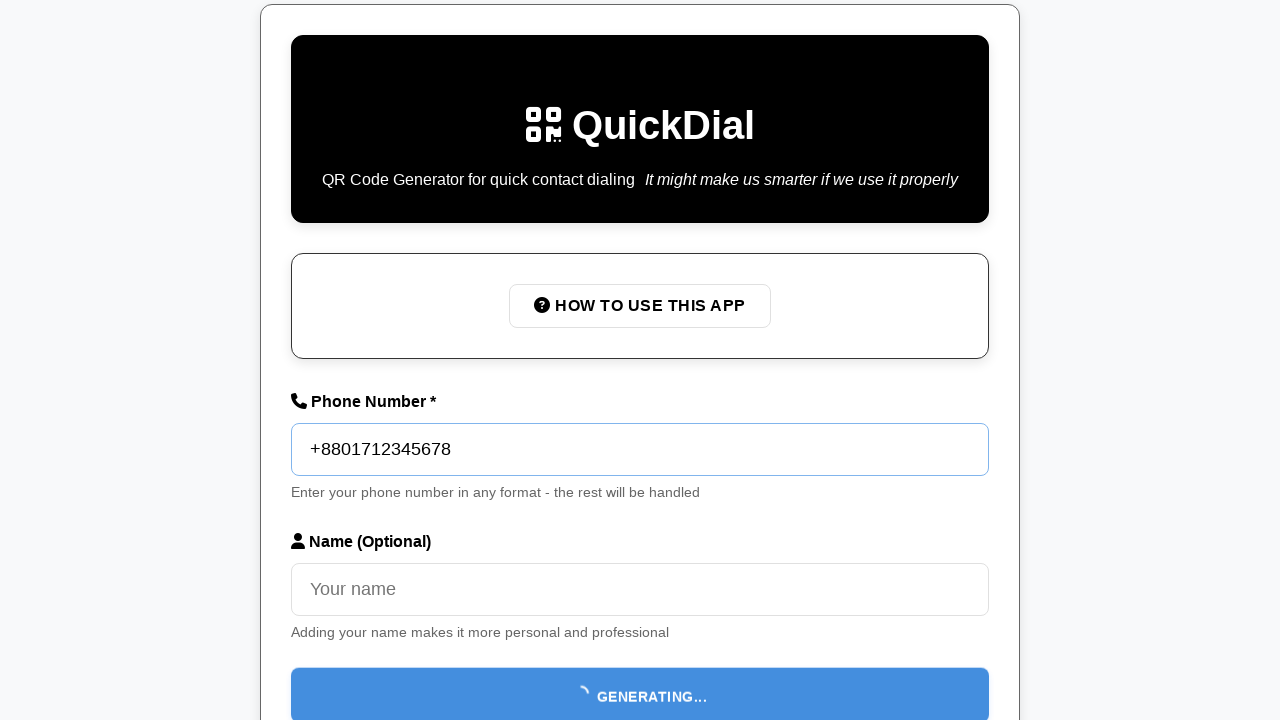

QR code generated successfully - success message appeared
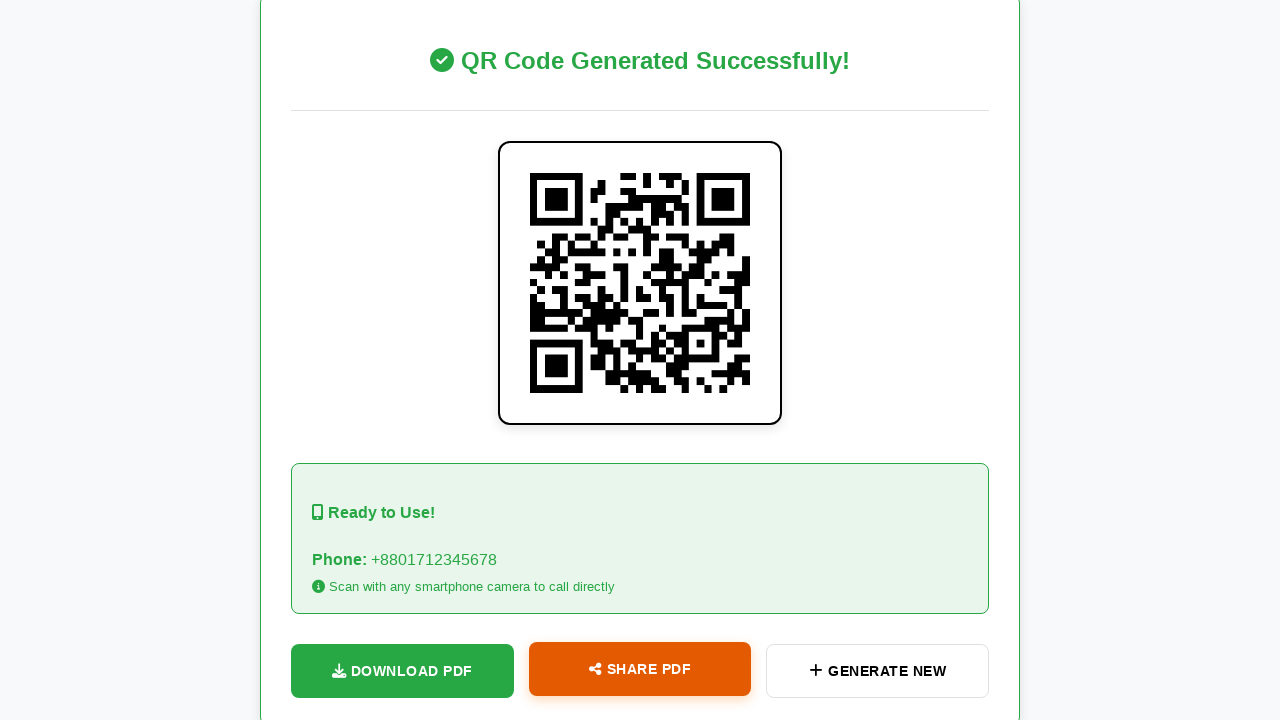

Clicked 'Download PDF' button at (402, 671) on internal:role=button[name="Download PDF"i]
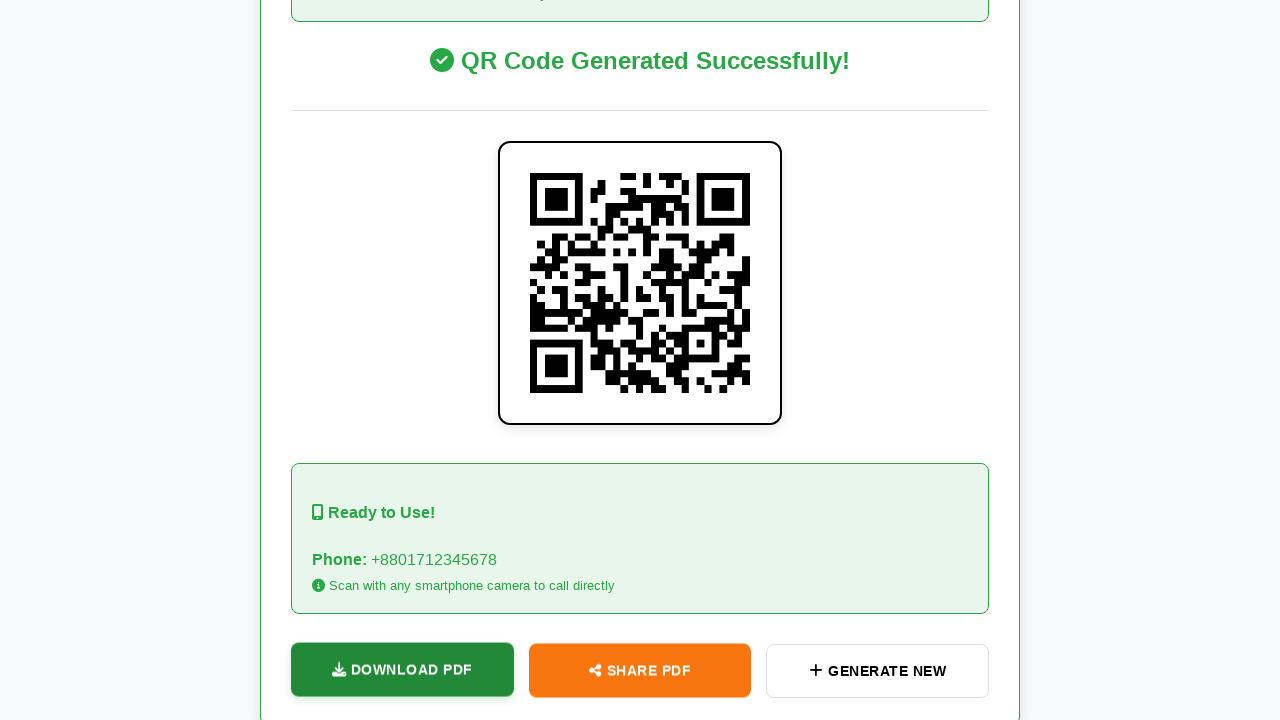

PDF download completed
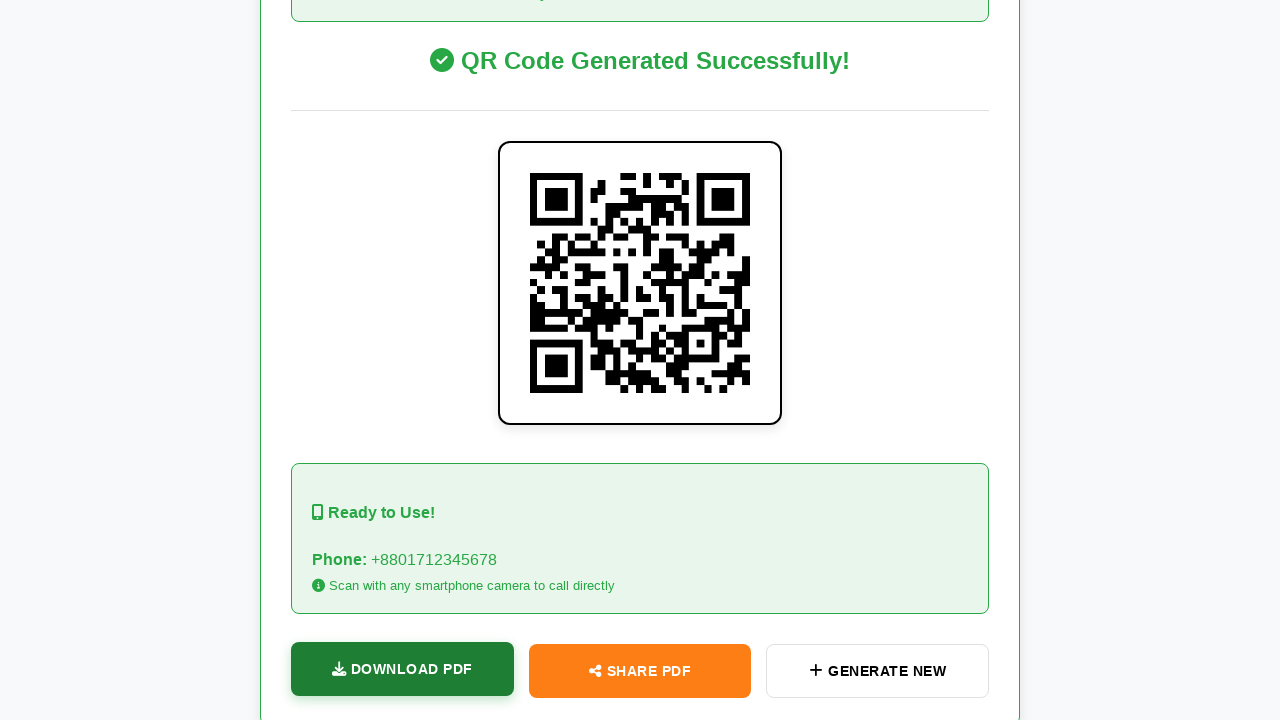

Verified 'QuickDial' is in PDF filename
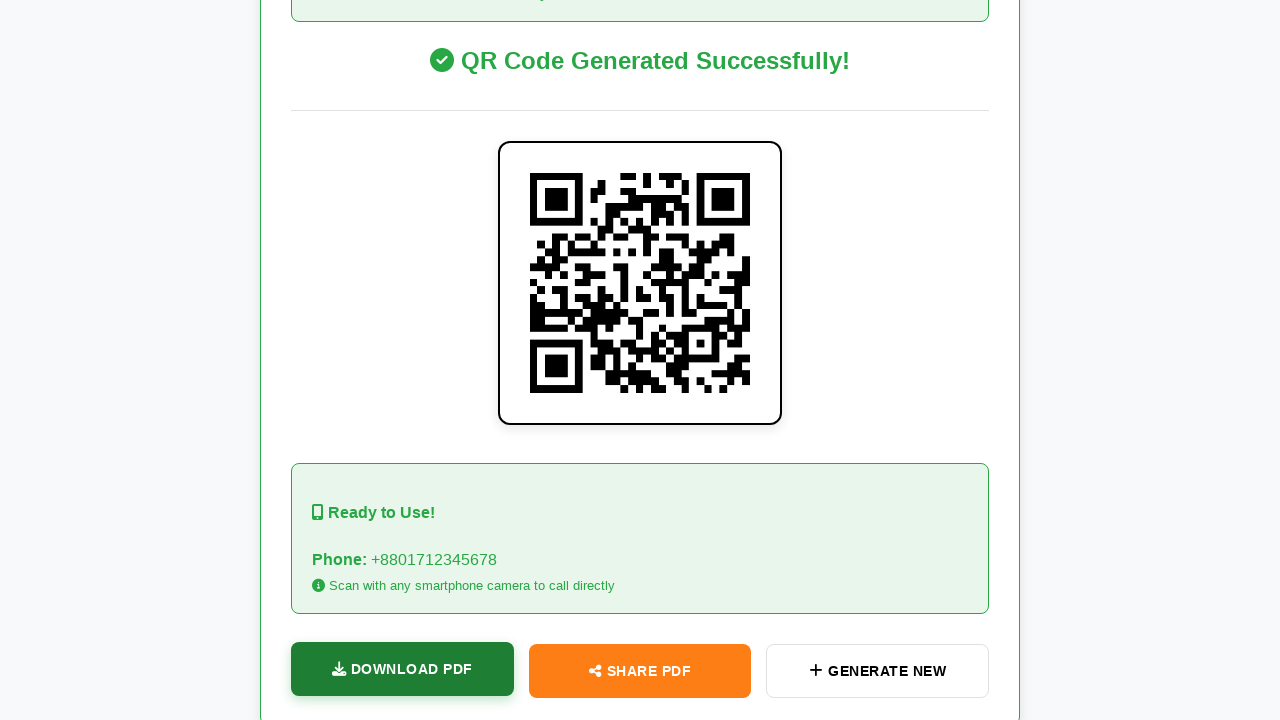

Verified '.pdf' extension is in filename
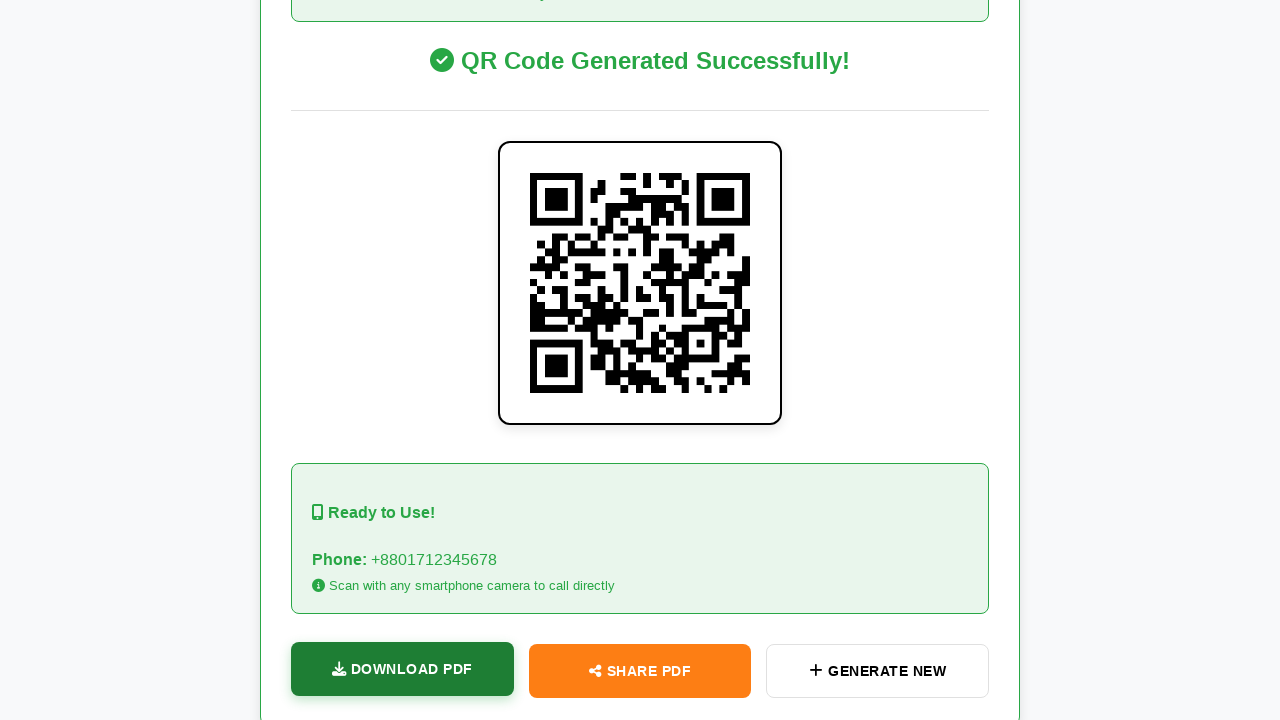

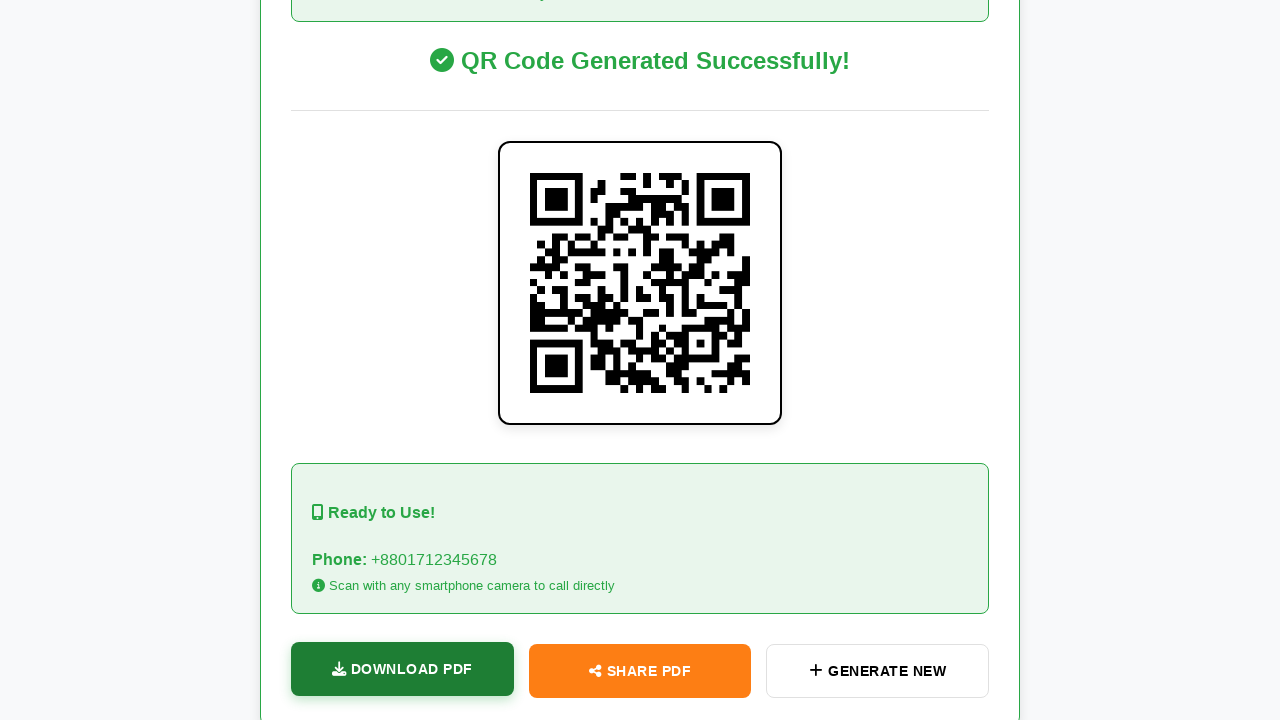